Tests adding todo items to the list by filling the input field and pressing Enter, then verifying the items appear in the list.

Starting URL: https://demo.playwright.dev/todomvc

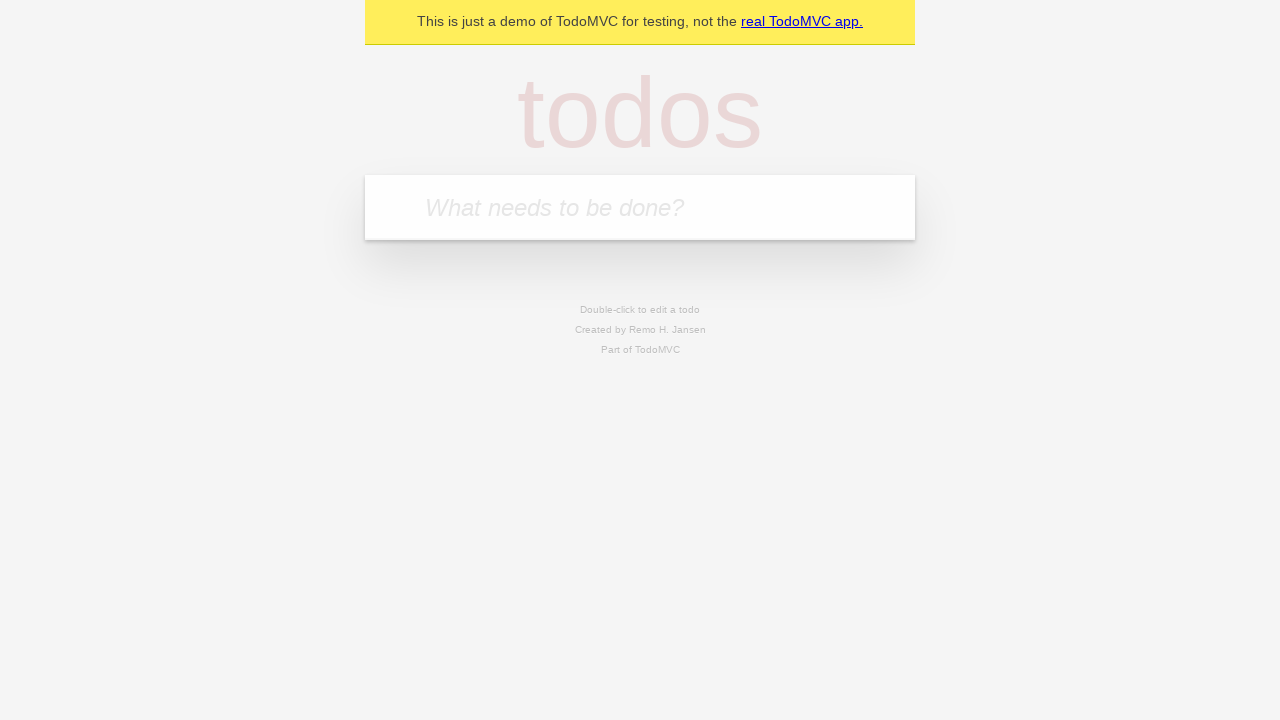

Filled todo input with 'buy some cheese' on internal:attr=[placeholder="What needs to be done?"i]
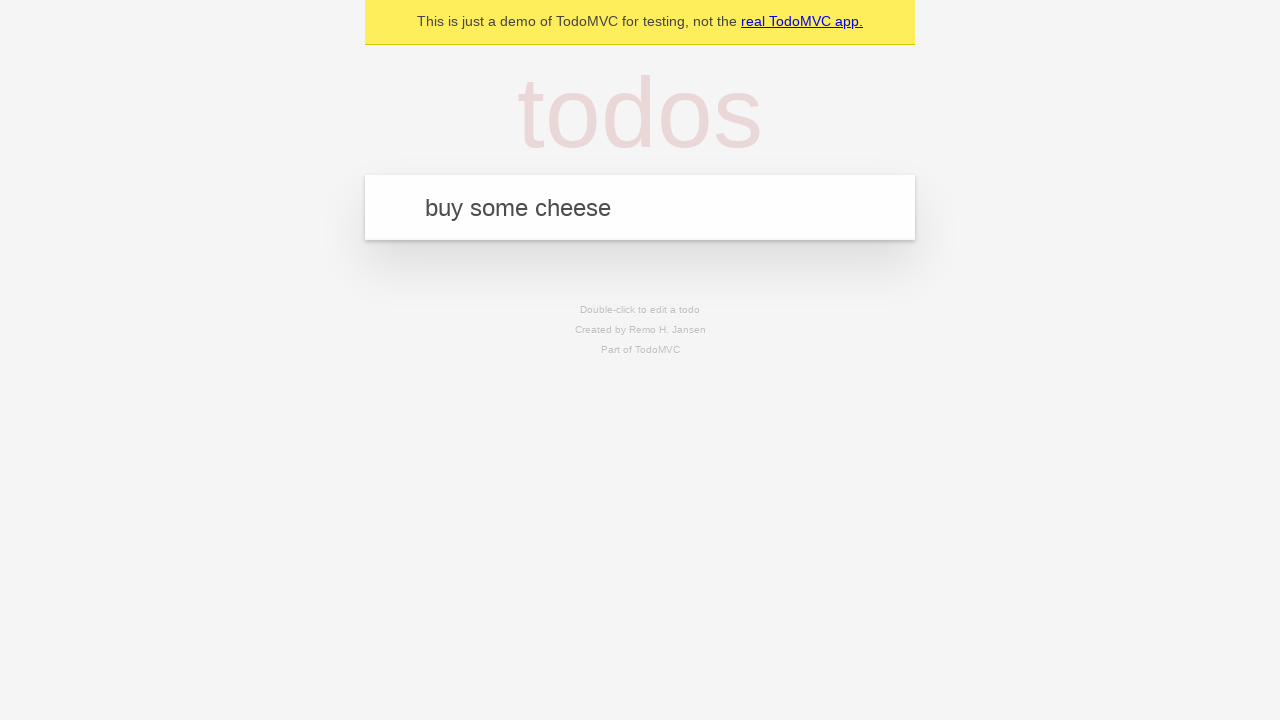

Pressed Enter to create first todo item on internal:attr=[placeholder="What needs to be done?"i]
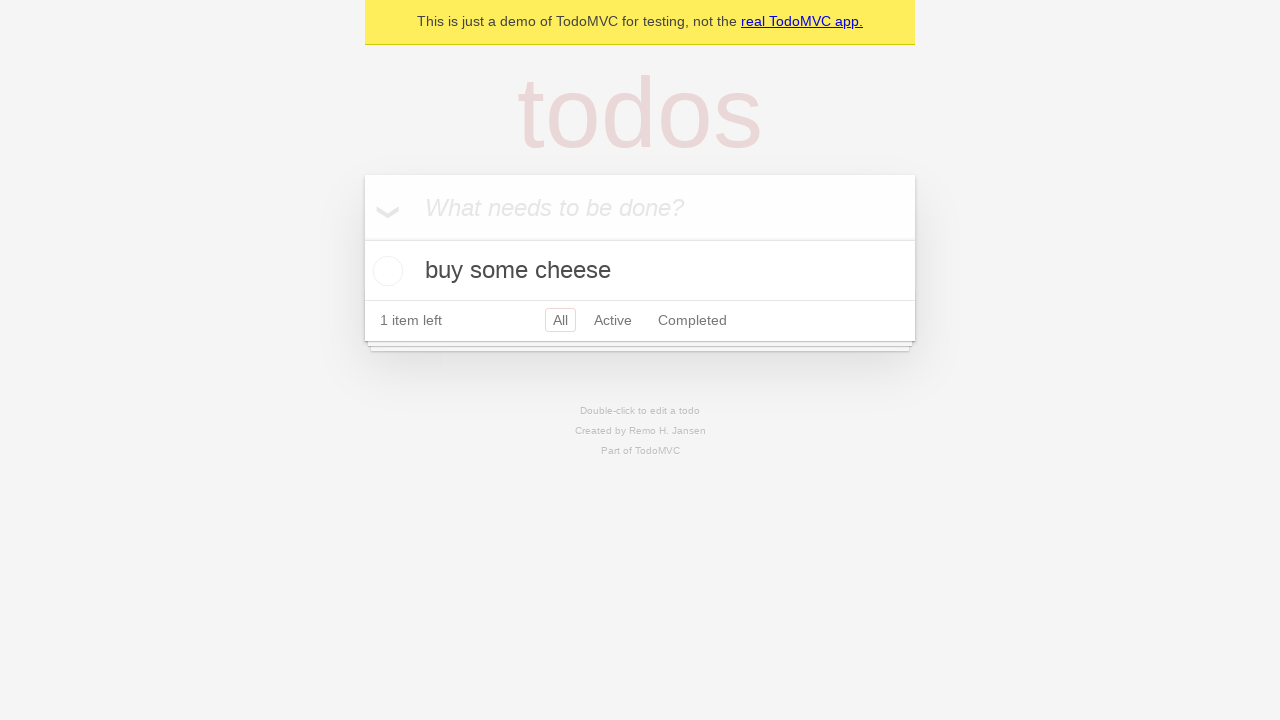

First todo item appeared in the list
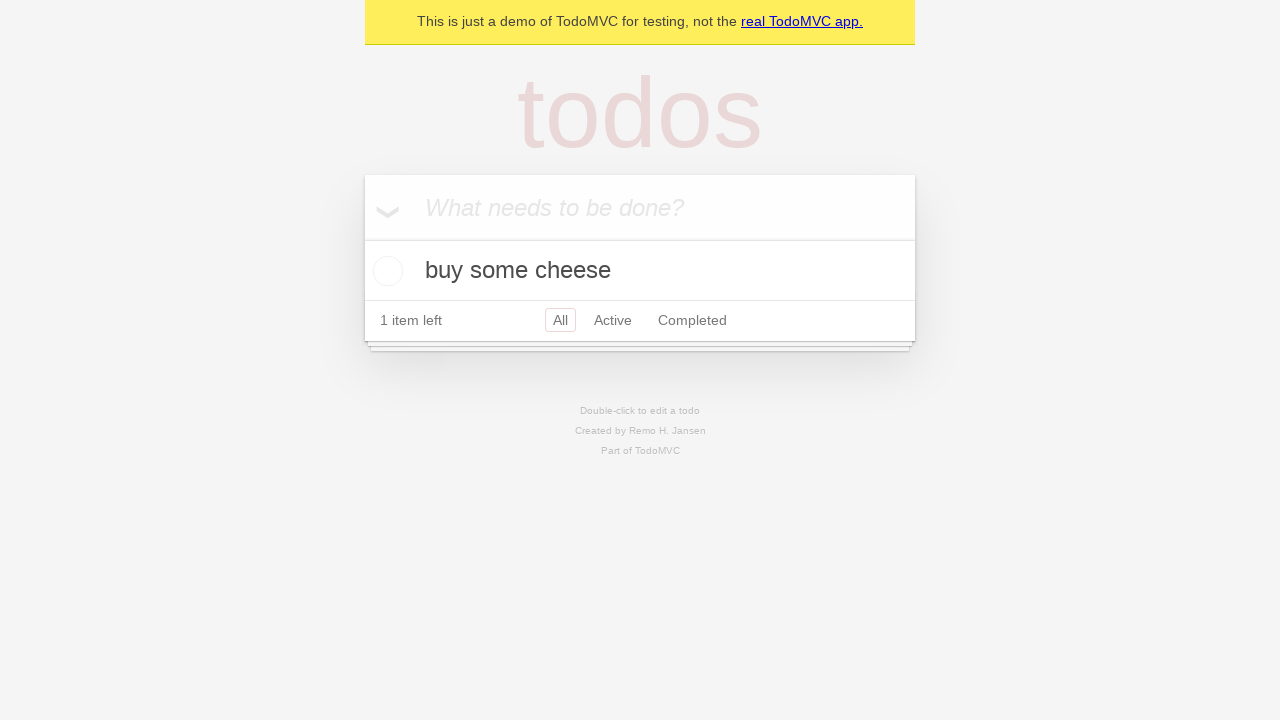

Filled todo input with 'feed the cat' on internal:attr=[placeholder="What needs to be done?"i]
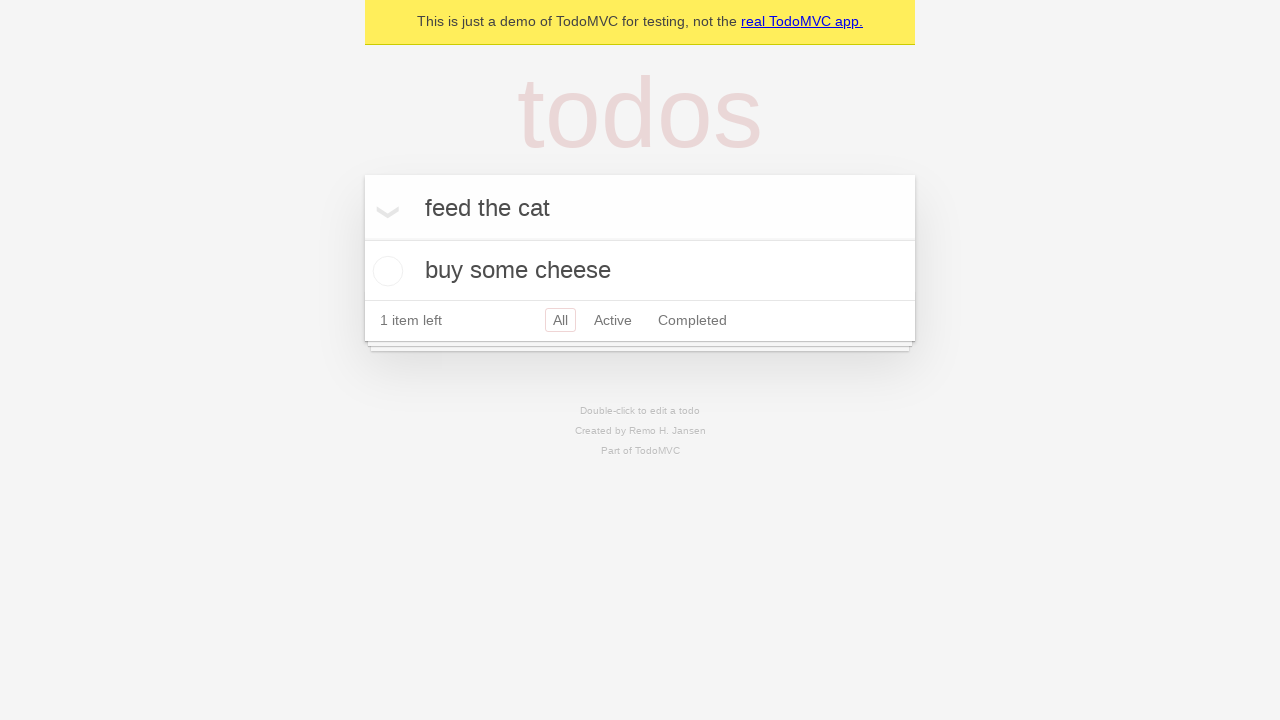

Pressed Enter to create second todo item on internal:attr=[placeholder="What needs to be done?"i]
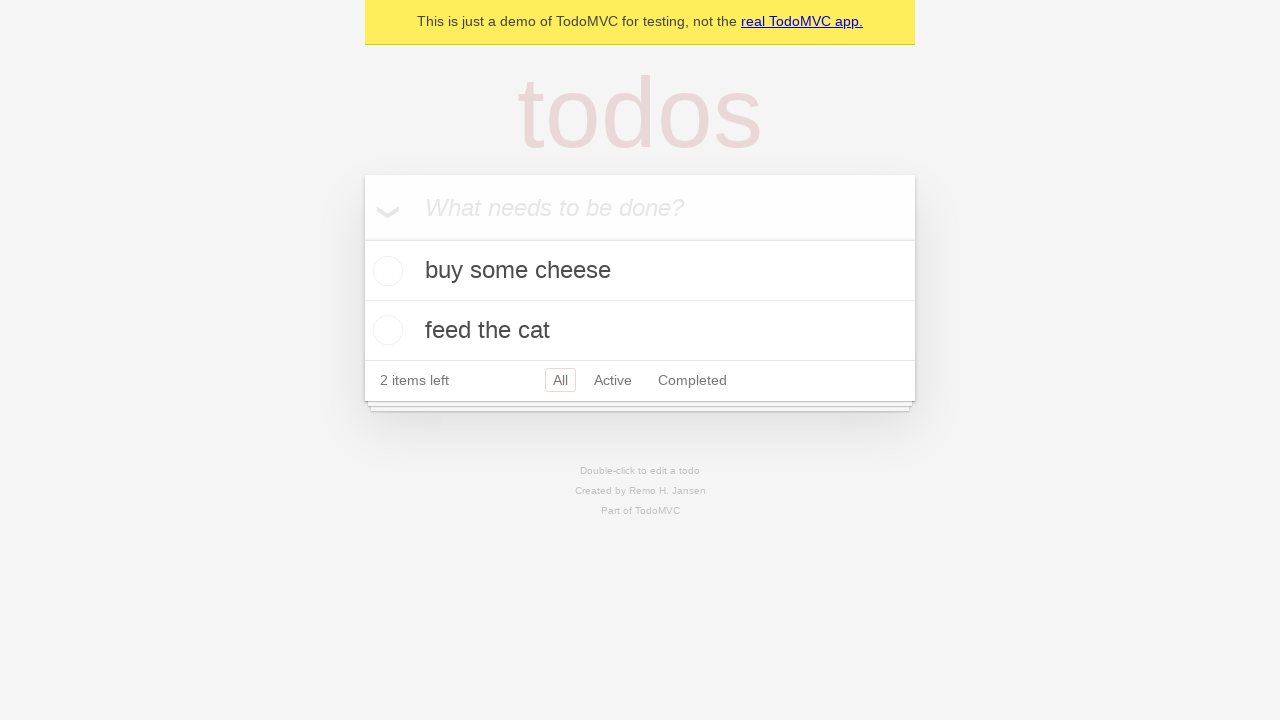

Second todo item appeared in the list
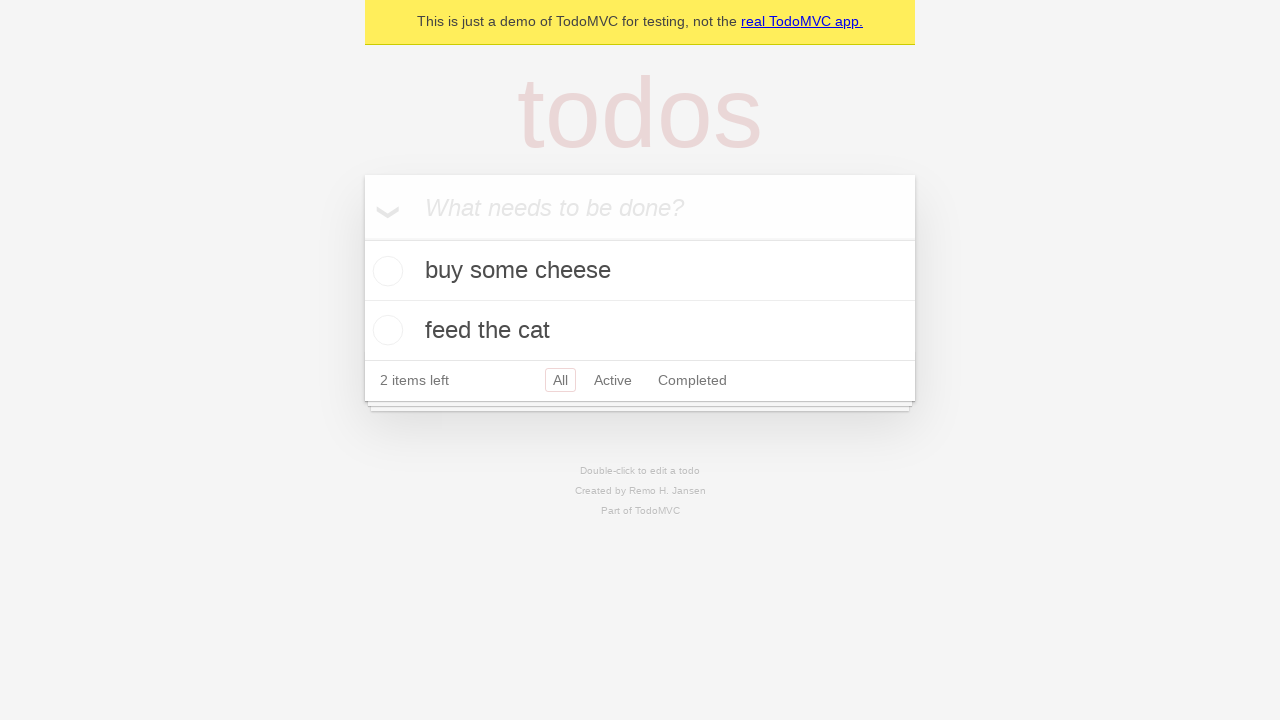

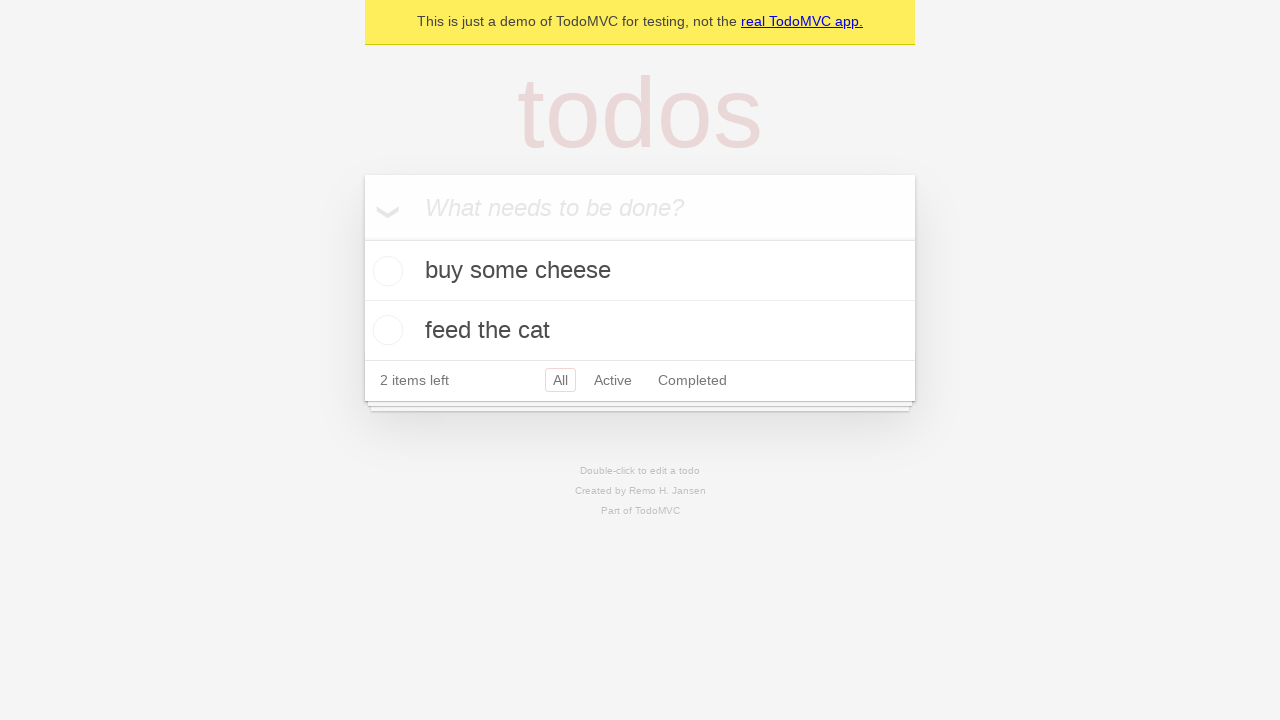